Tests a basic form by filling in first name, last name, and email fields, then submitting the form and verifying the entered values are displayed correctly

Starting URL: https://qbek.github.io/selenium-exercises/pl/basic_form.html

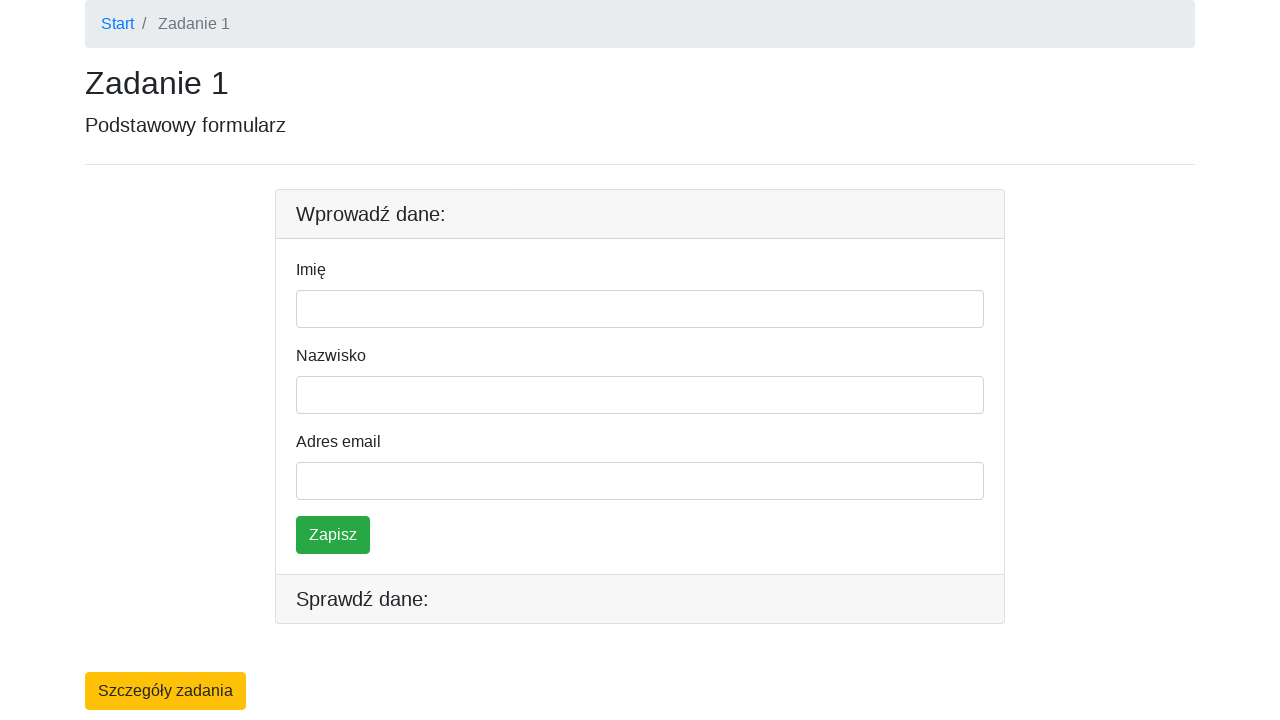

Navigated to basic form page
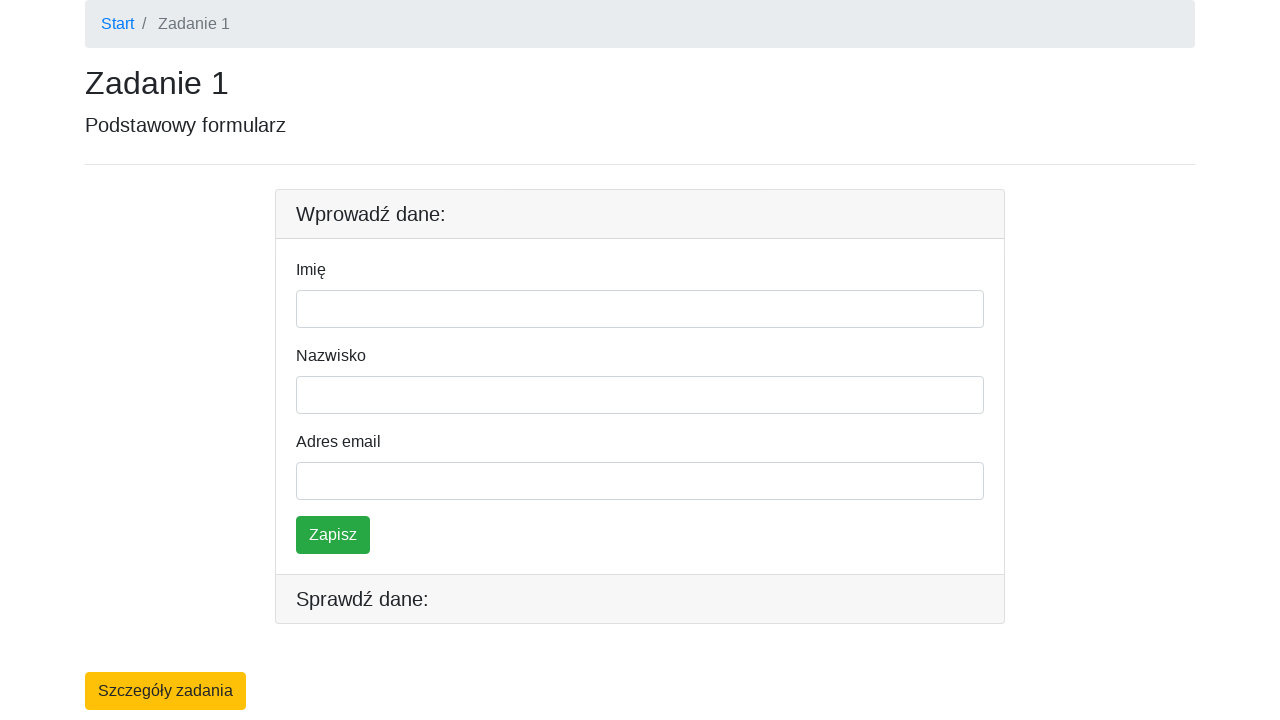

Filled first name field with 'Kuba' on #firstname
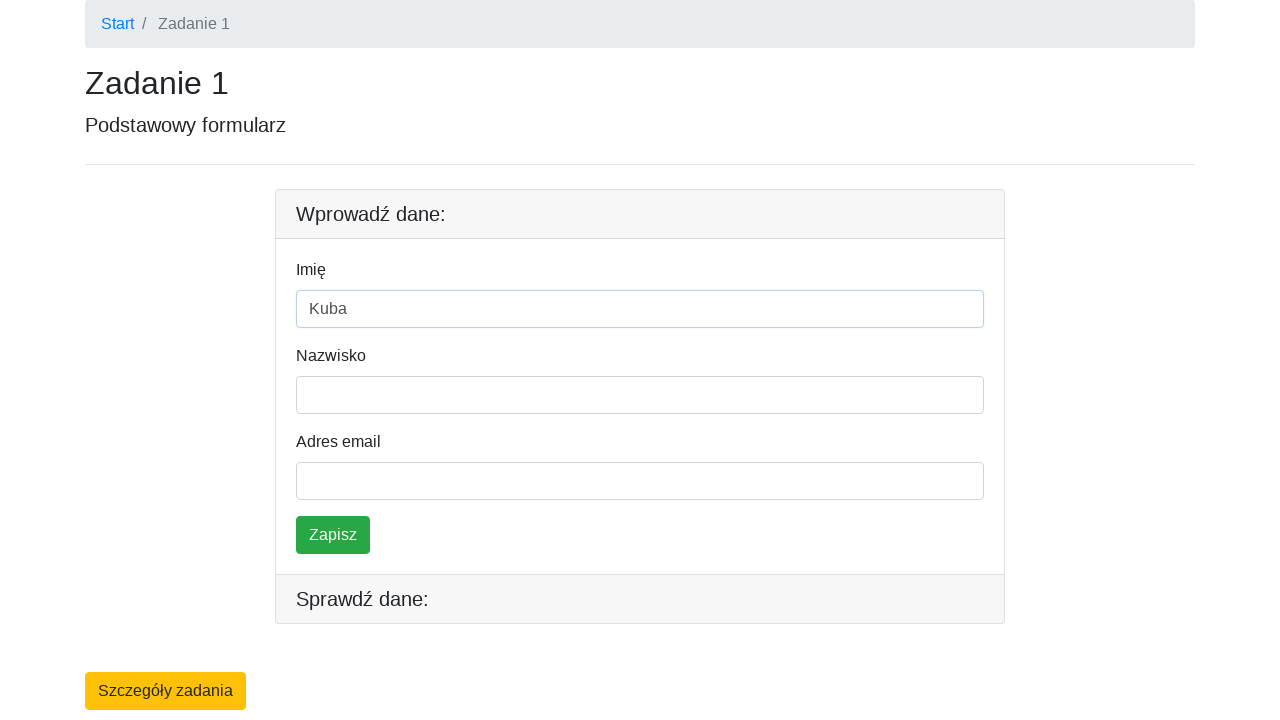

Filled last name field with 'Szewczyk' on #lastname
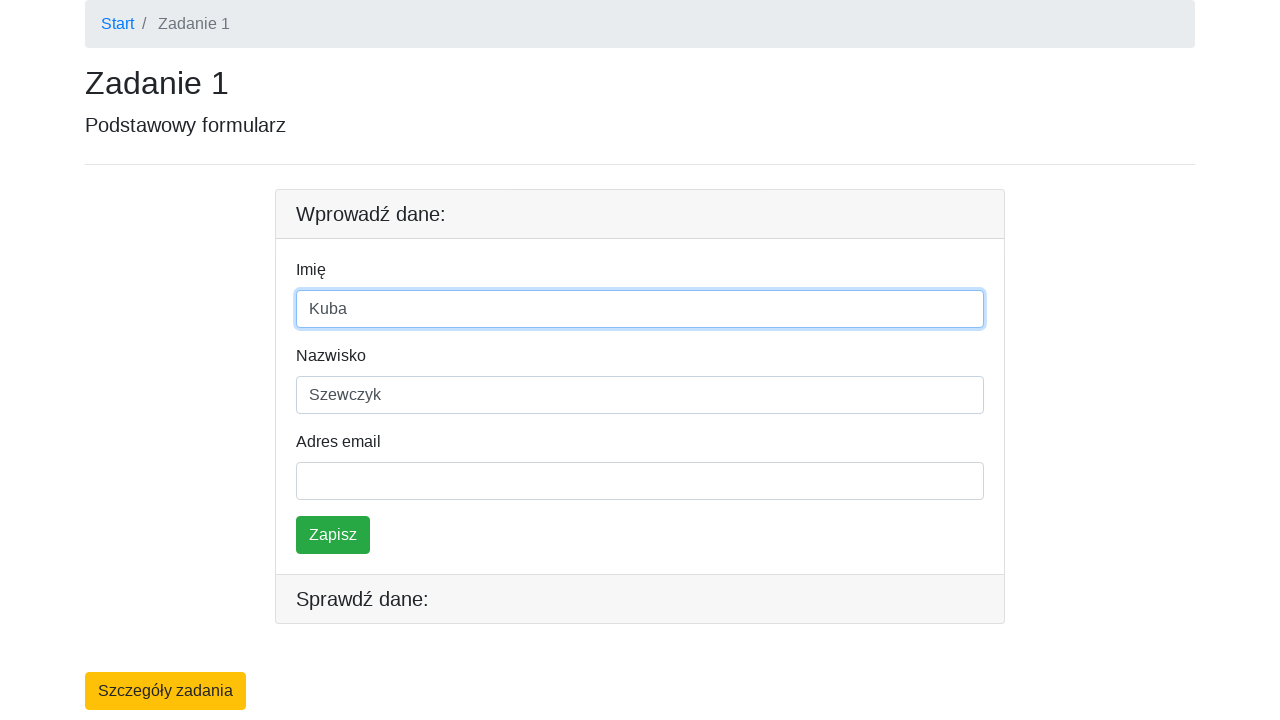

Filled email field with 'kuba@szewczyk.com' on #email
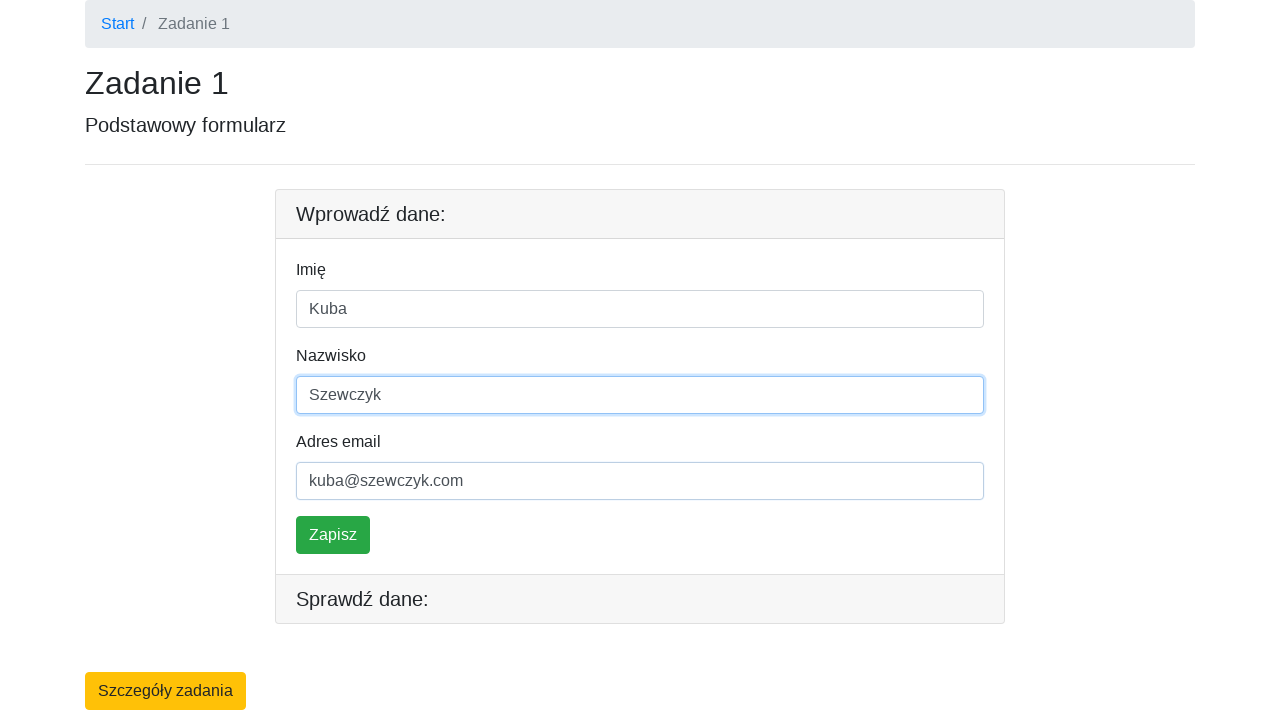

Pressed Enter to submit the form on #email
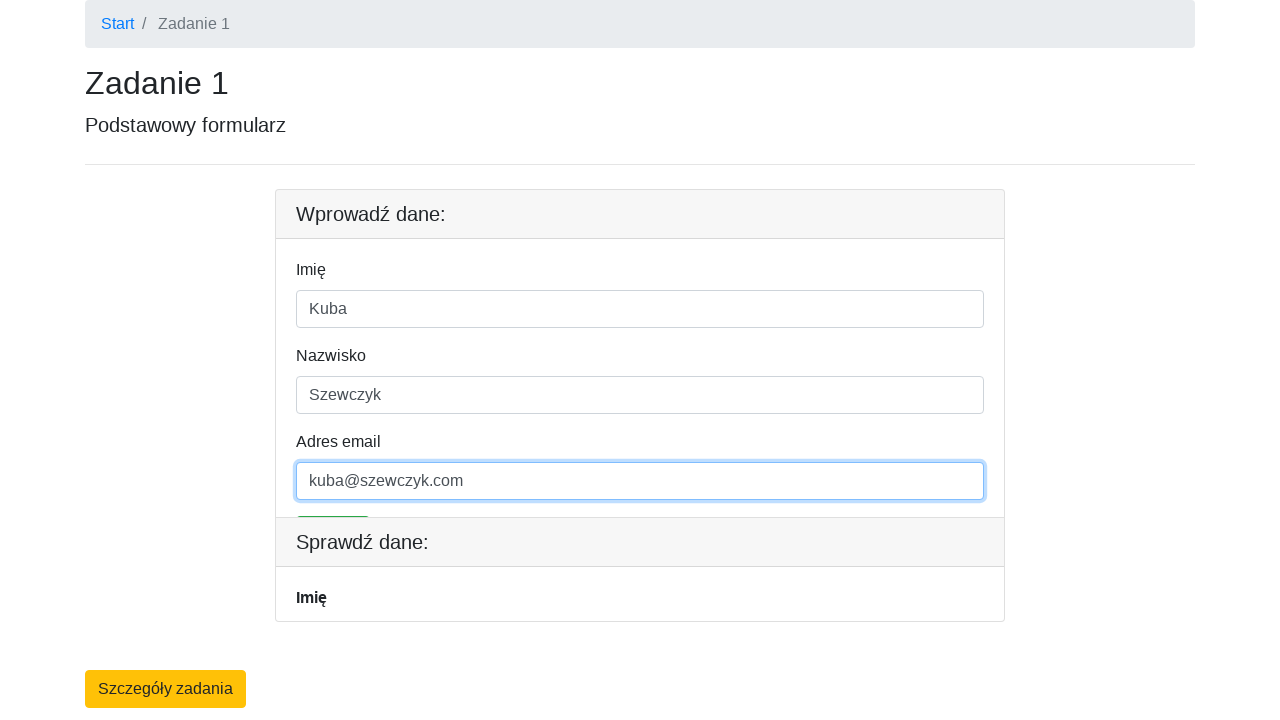

Verified form submission - confirmation element loaded
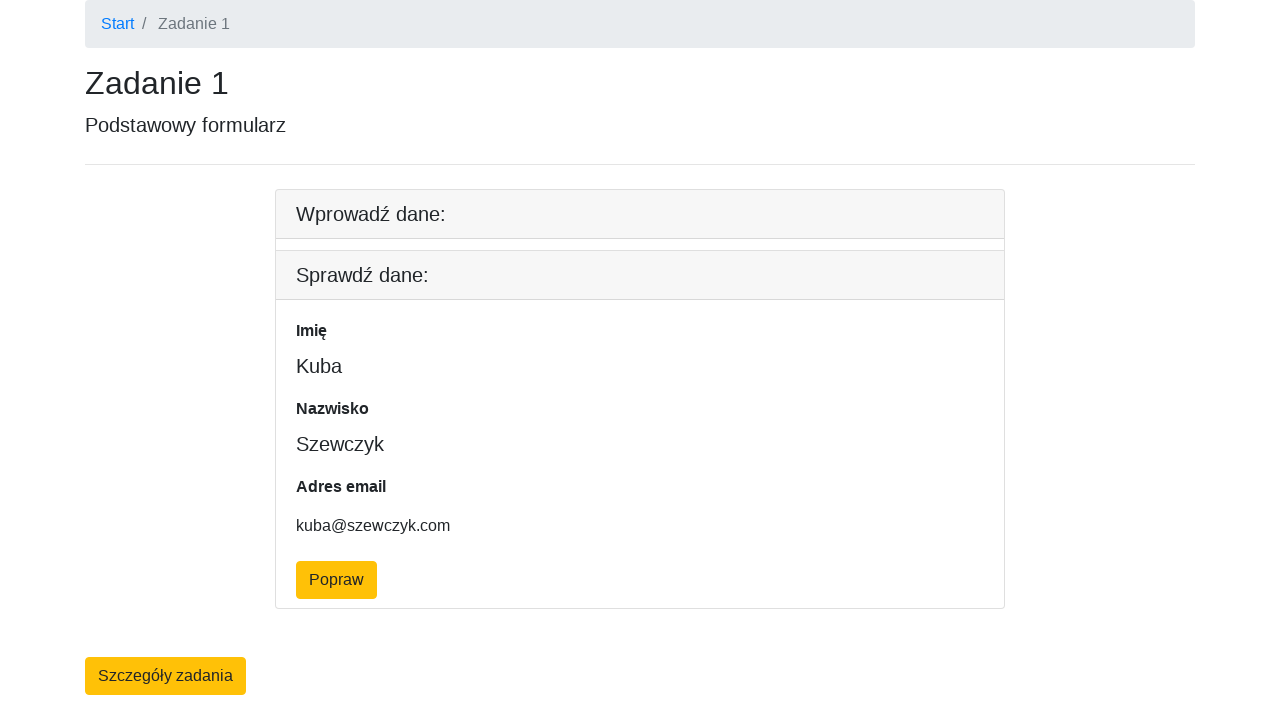

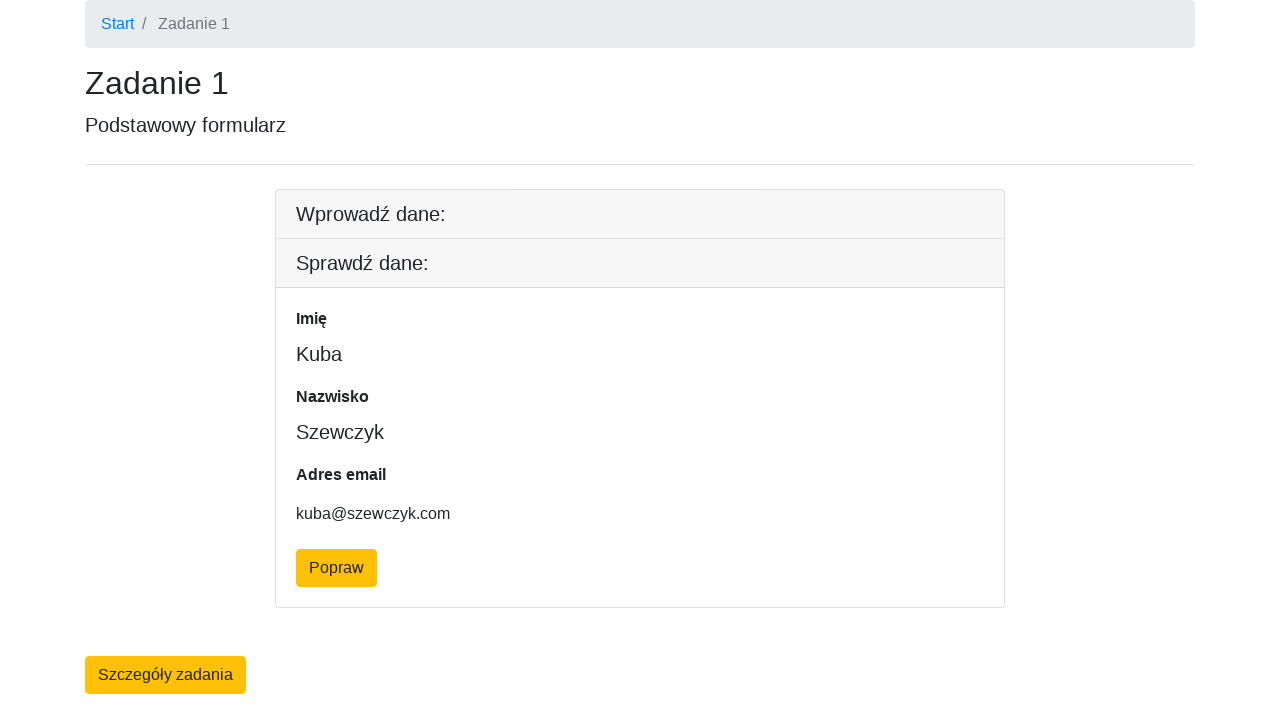